Tests the Taiwan judicial precedent search system by selecting a precedent type, entering date range criteria, selecting a court, and submitting the search query.

Starting URL: https://judgment.judicial.gov.tw/FJUD/Default_AD.aspx

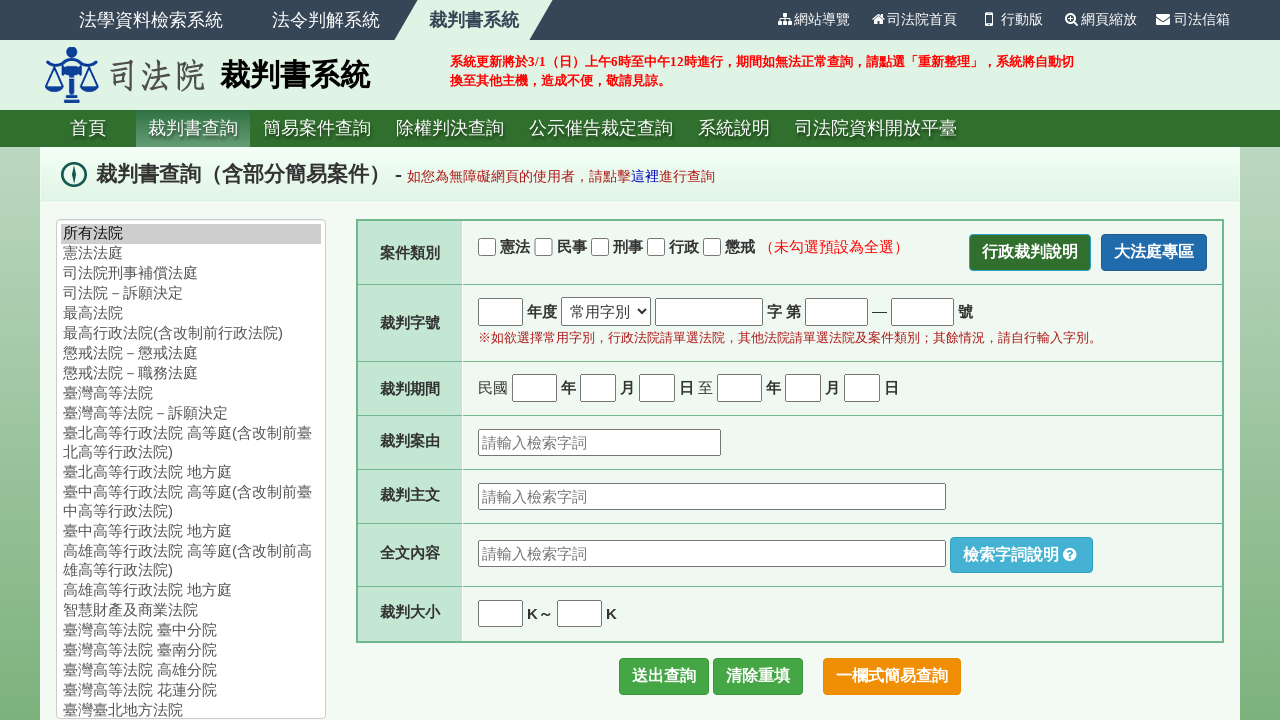

Selected precedent type by clicking radio button at (600, 247) on xpath=//*[@id='vtype_M']/input
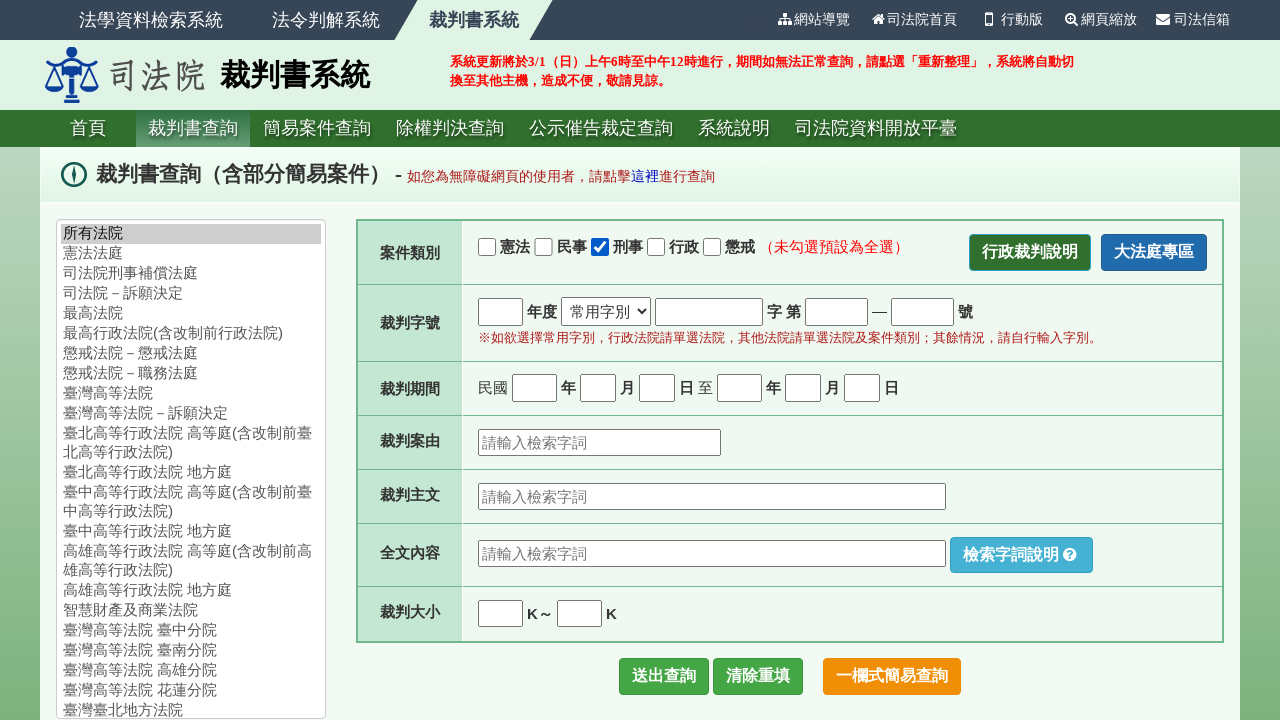

Filled date range start year with '113' on input[name='dy1']
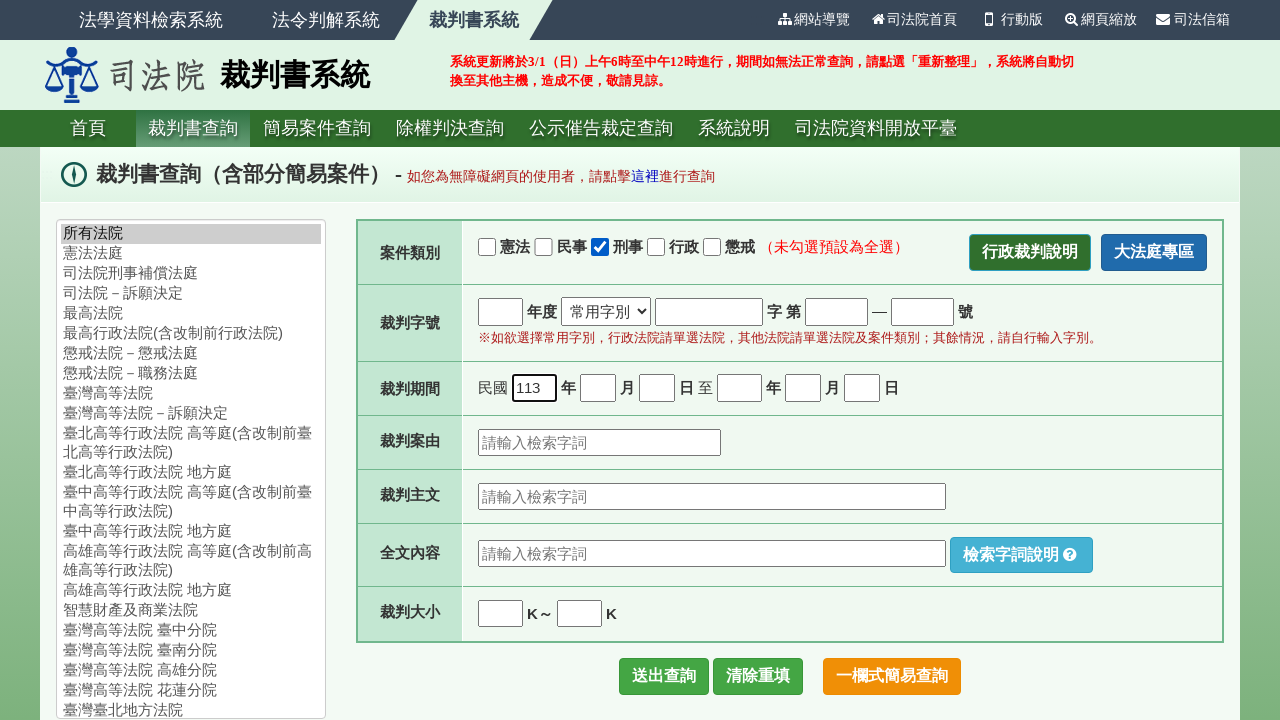

Filled date range start month with '7' on input[name='dm1']
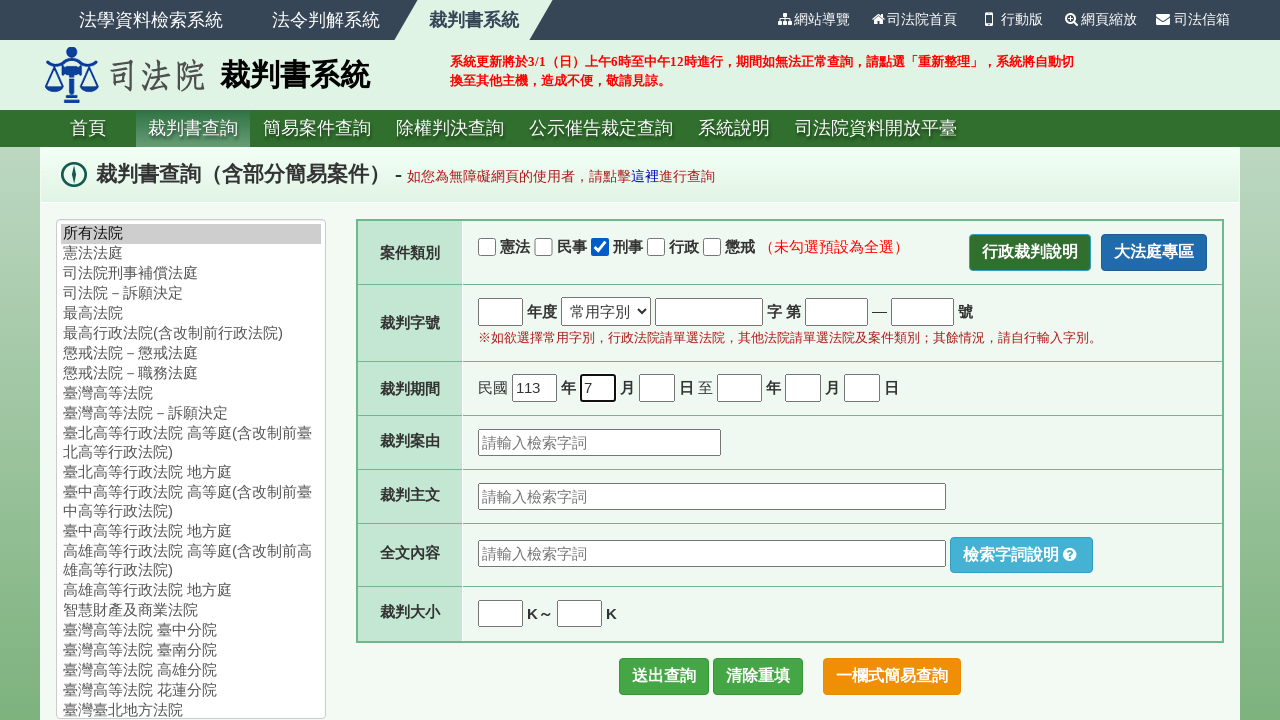

Filled date range start day with '16' on input[name='dd1']
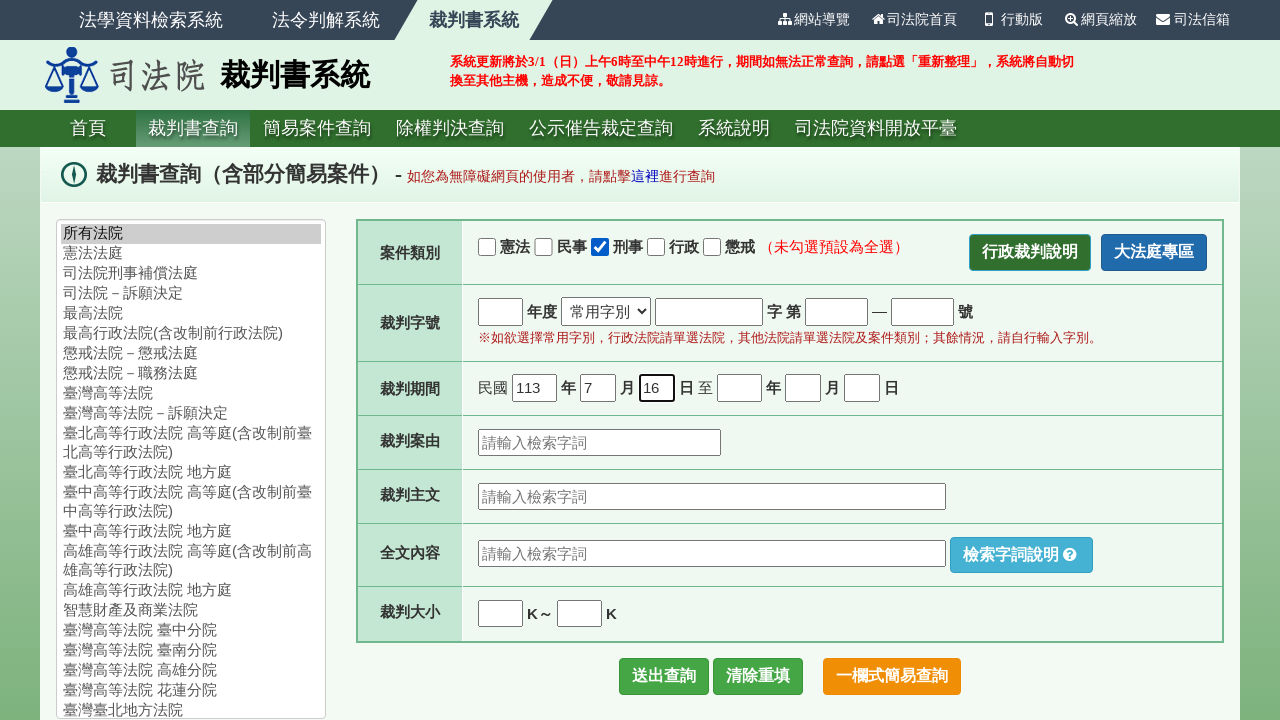

Filled date range end year with '113' on input[name='dy2']
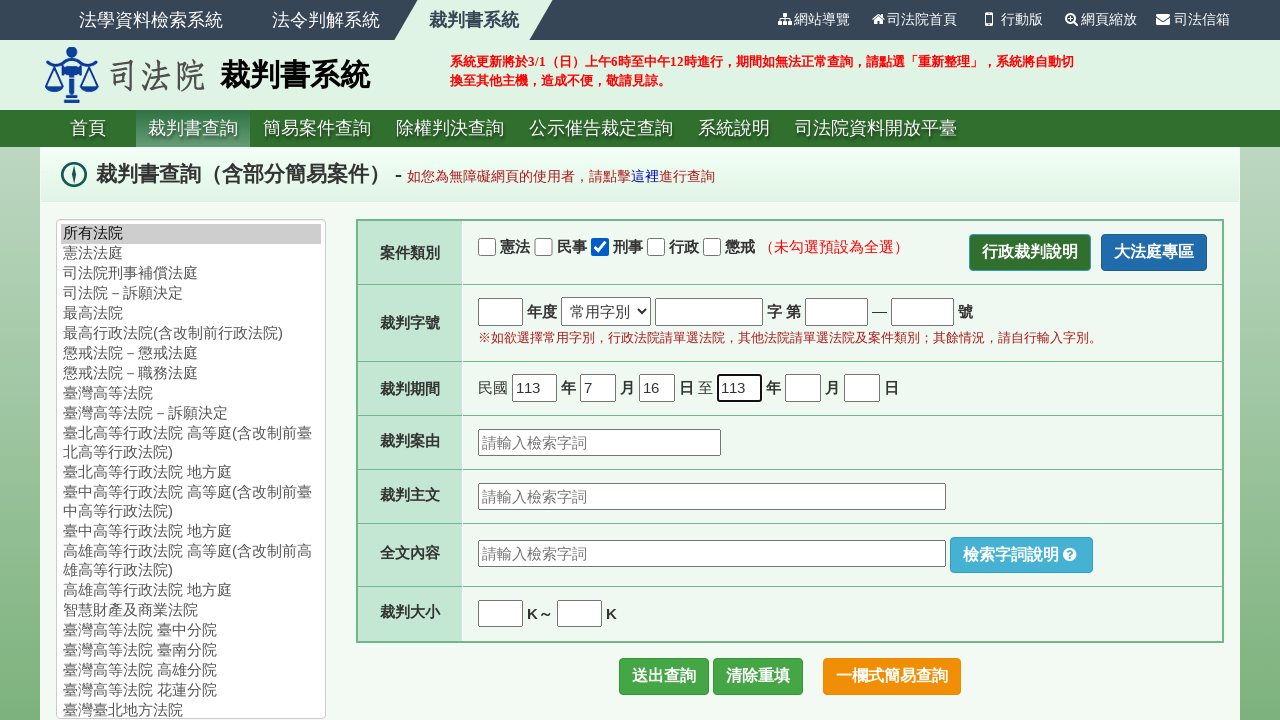

Filled date range end month with '7' on input[name='dm2']
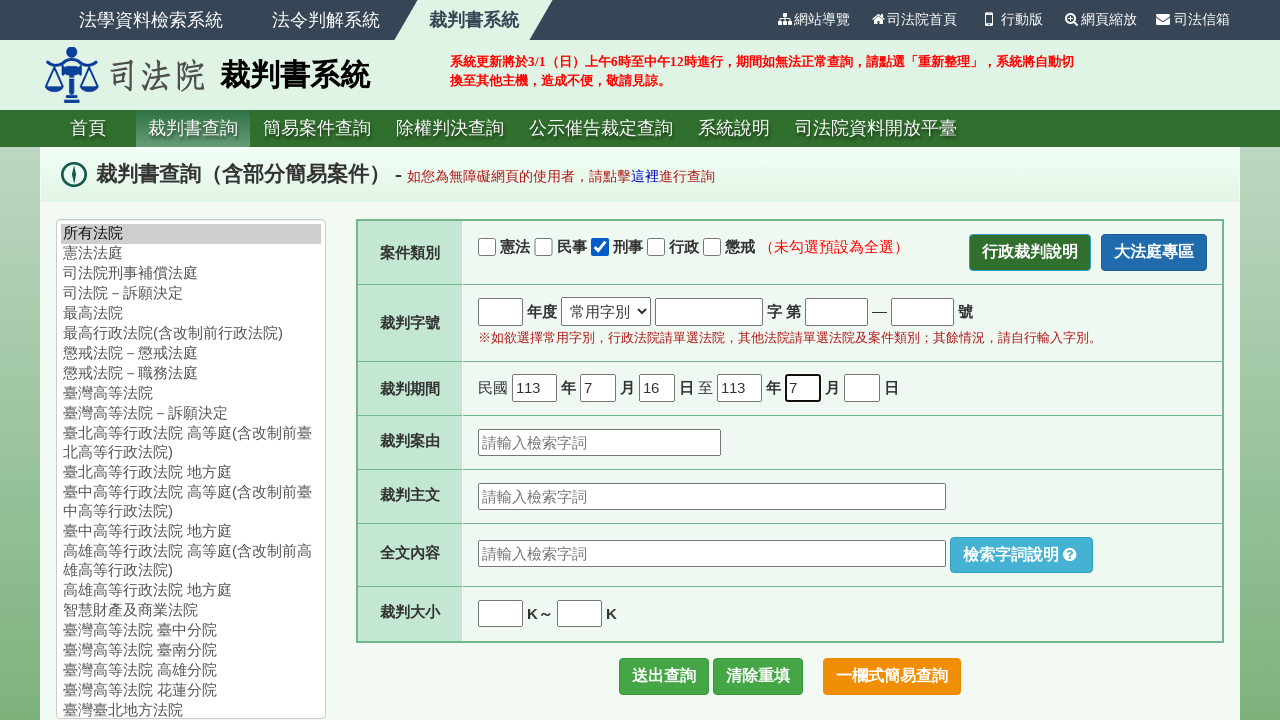

Filled date range end day with '31' on input[name='dd2']
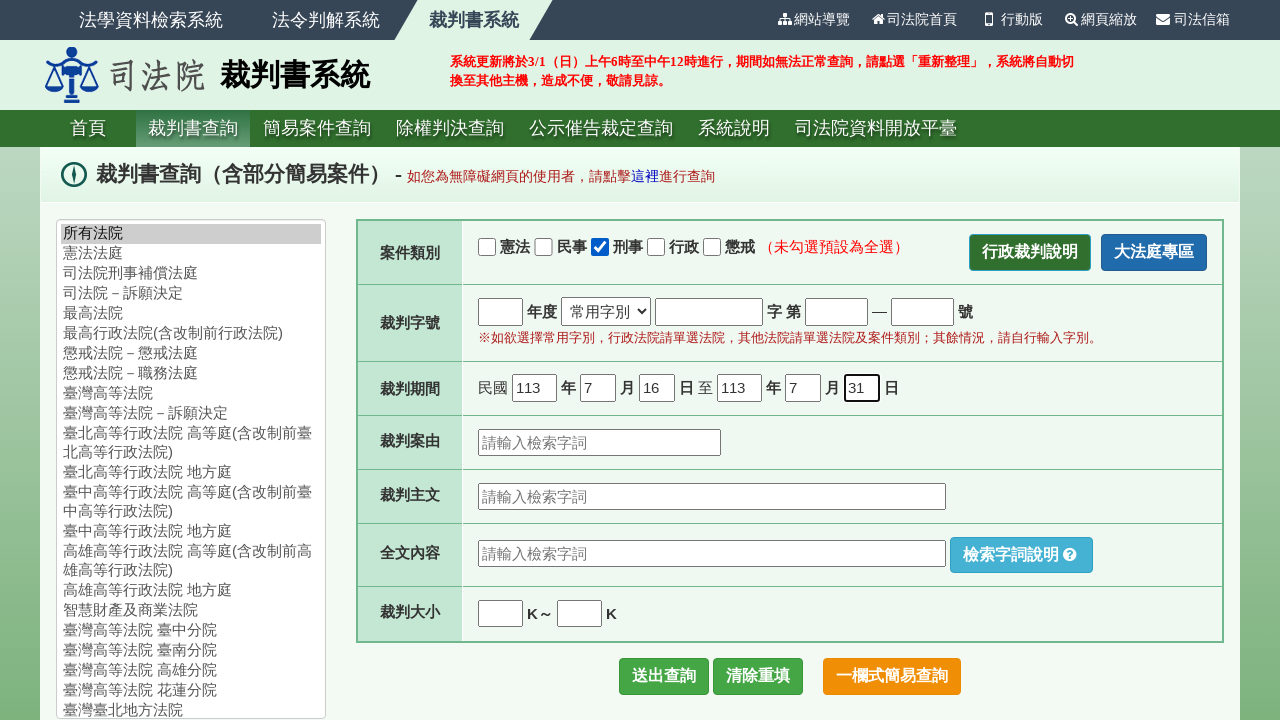

Selected court from dropdown (22nd option) on #jud_court
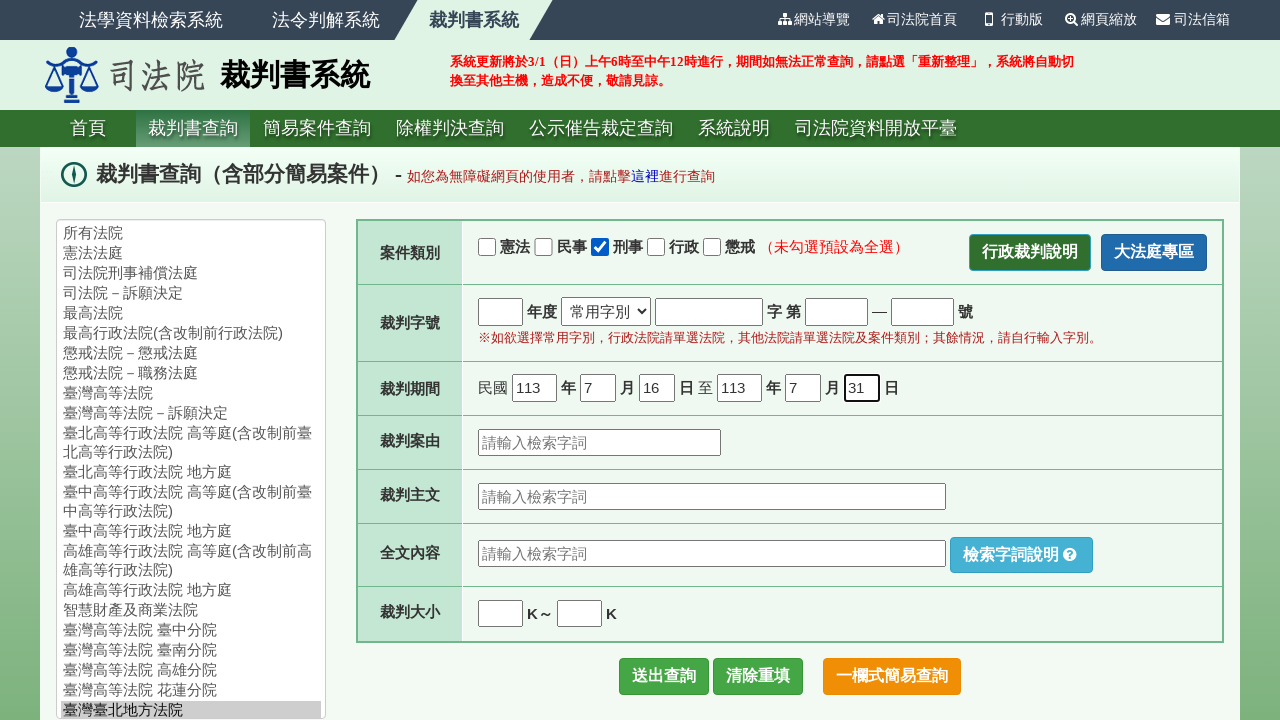

Clicked search button to submit query at (664, 676) on input[name='ctl00$cp_content$btnQry']
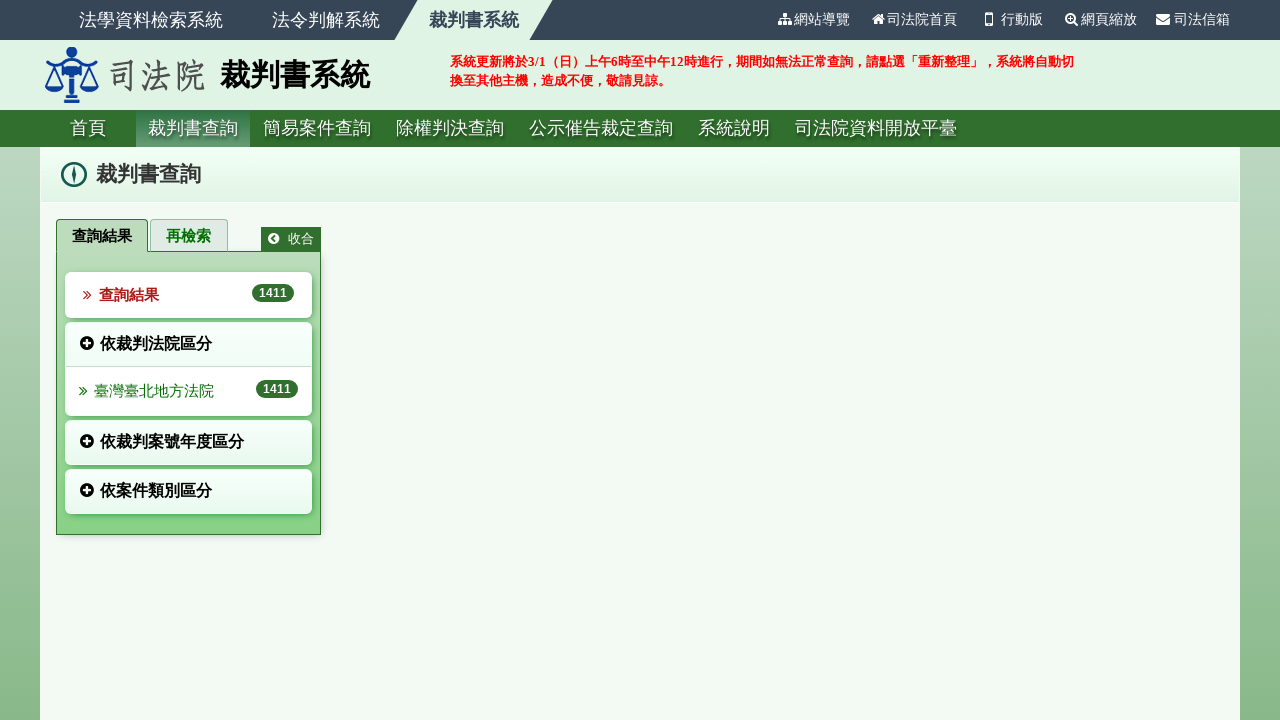

Waited for search results to load (networkidle)
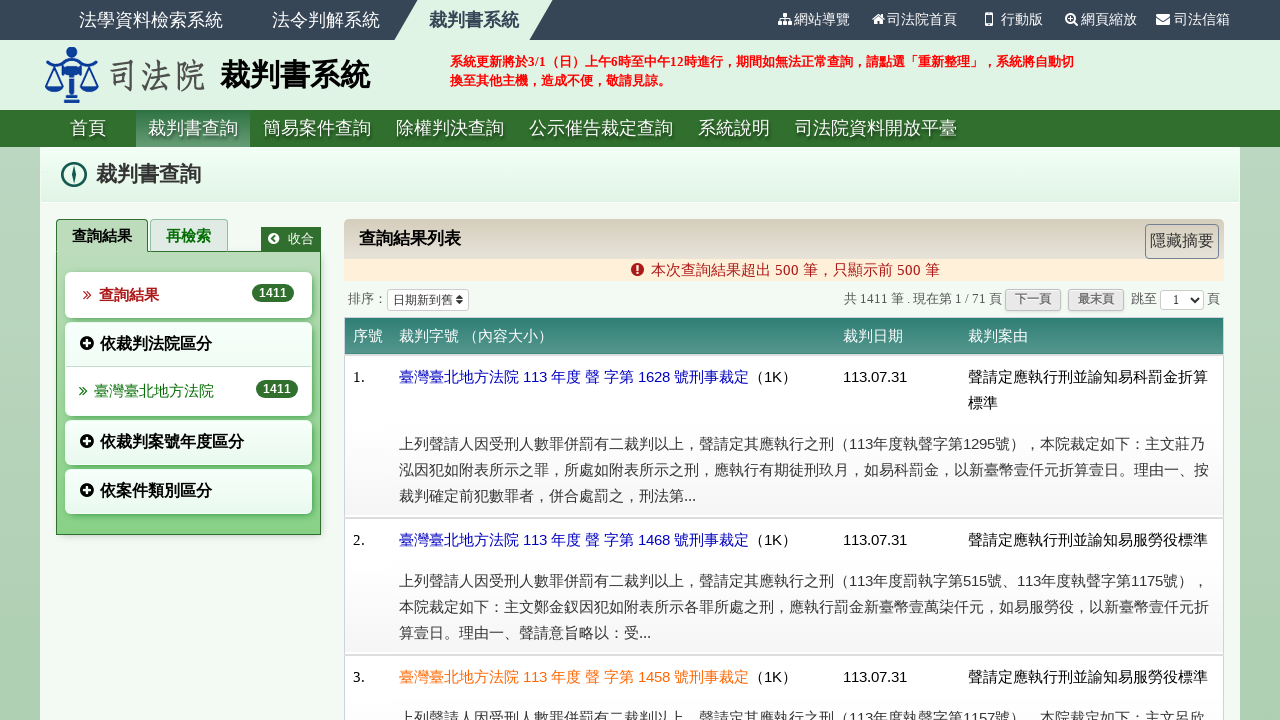

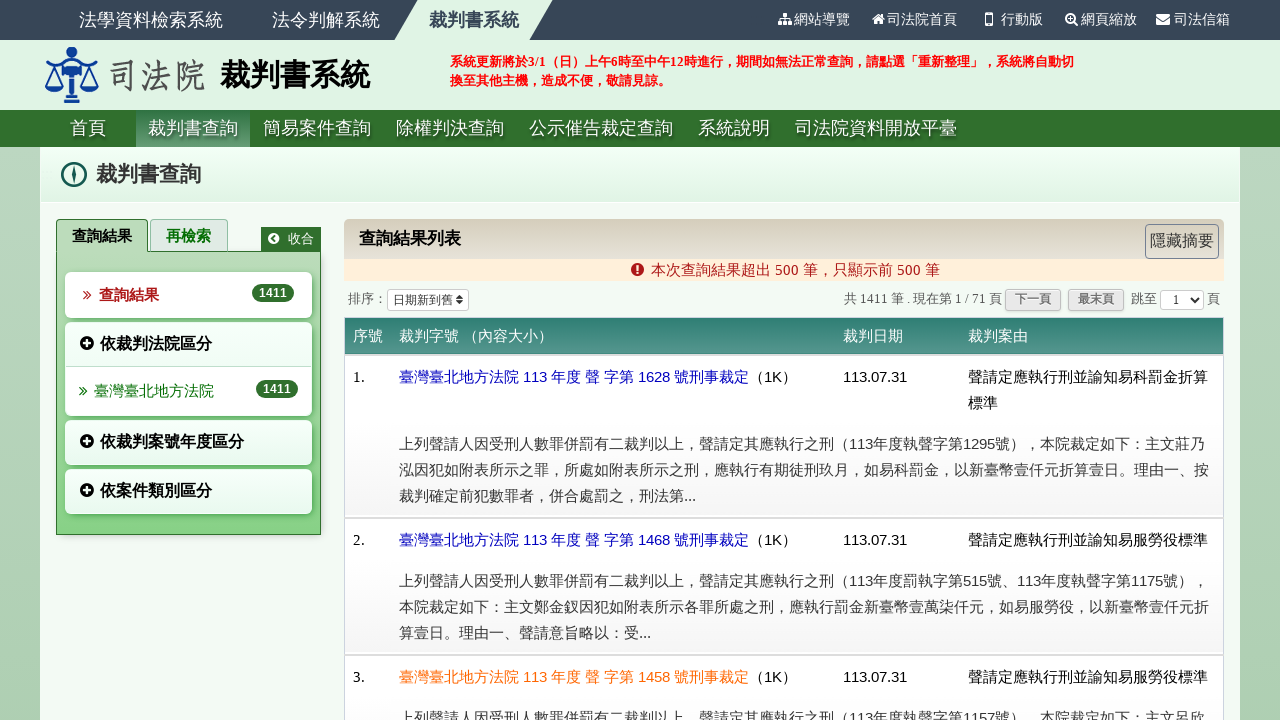